Navigates to the Demoblaze demo e-commerce site and verifies that navigation links are present on the page

Starting URL: https://www.demoblaze.com/

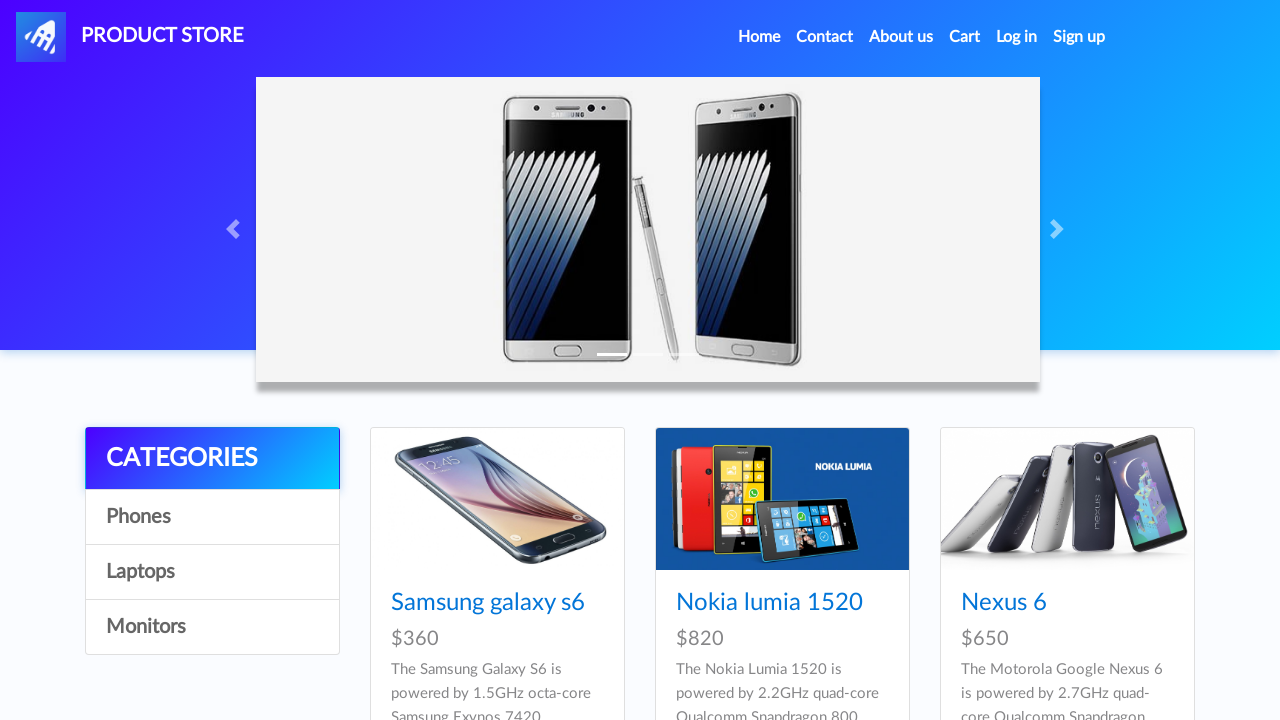

Waited for anchor elements to load on the page
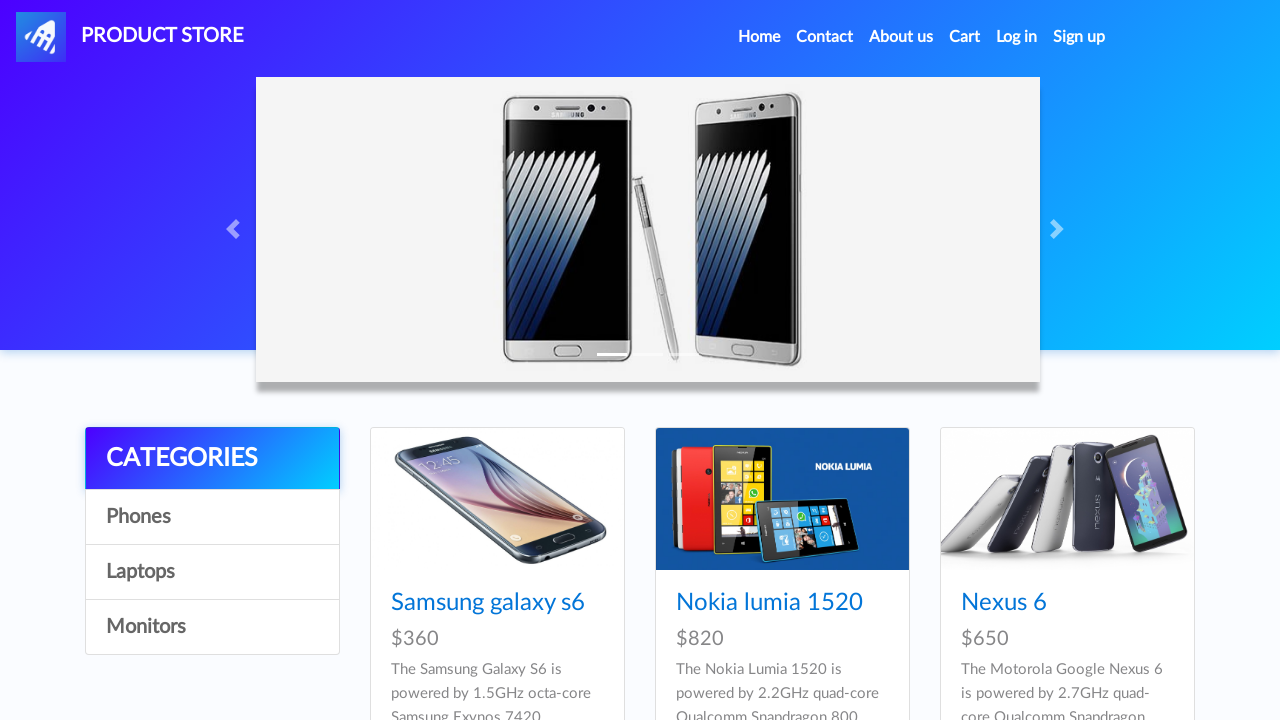

Retrieved all anchor elements from the page
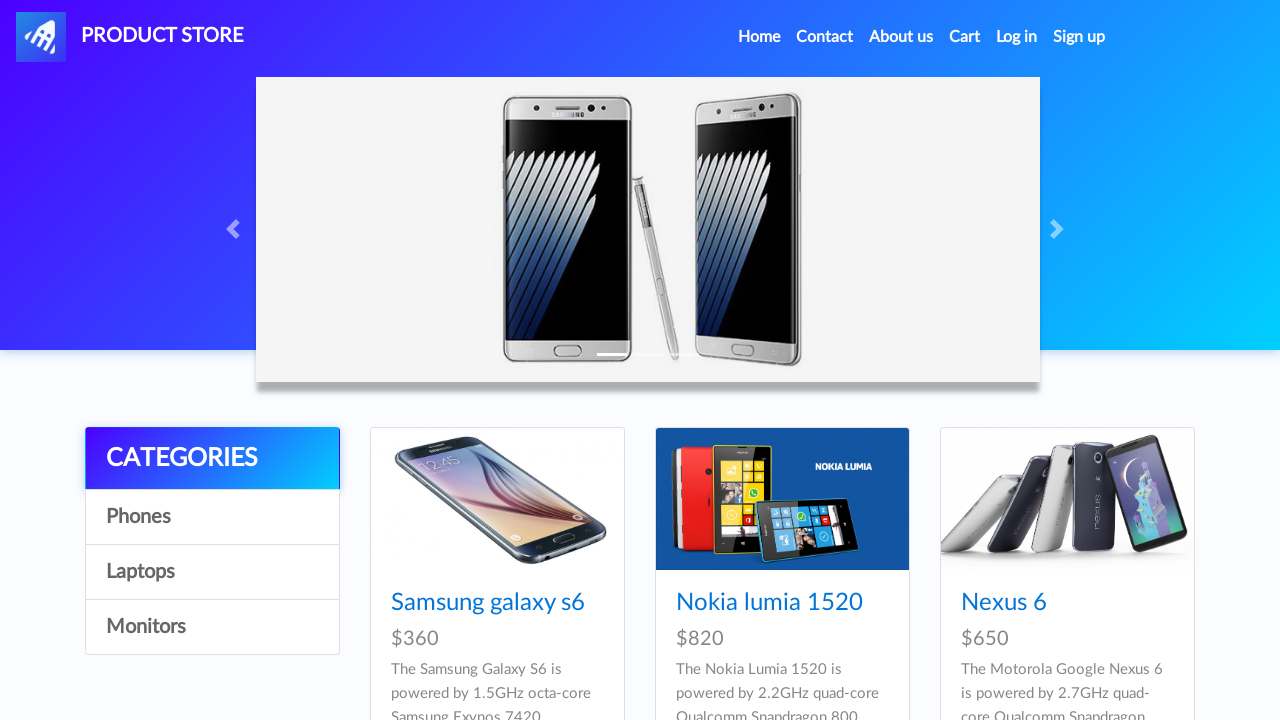

Verified that 33 navigation links are present on the page
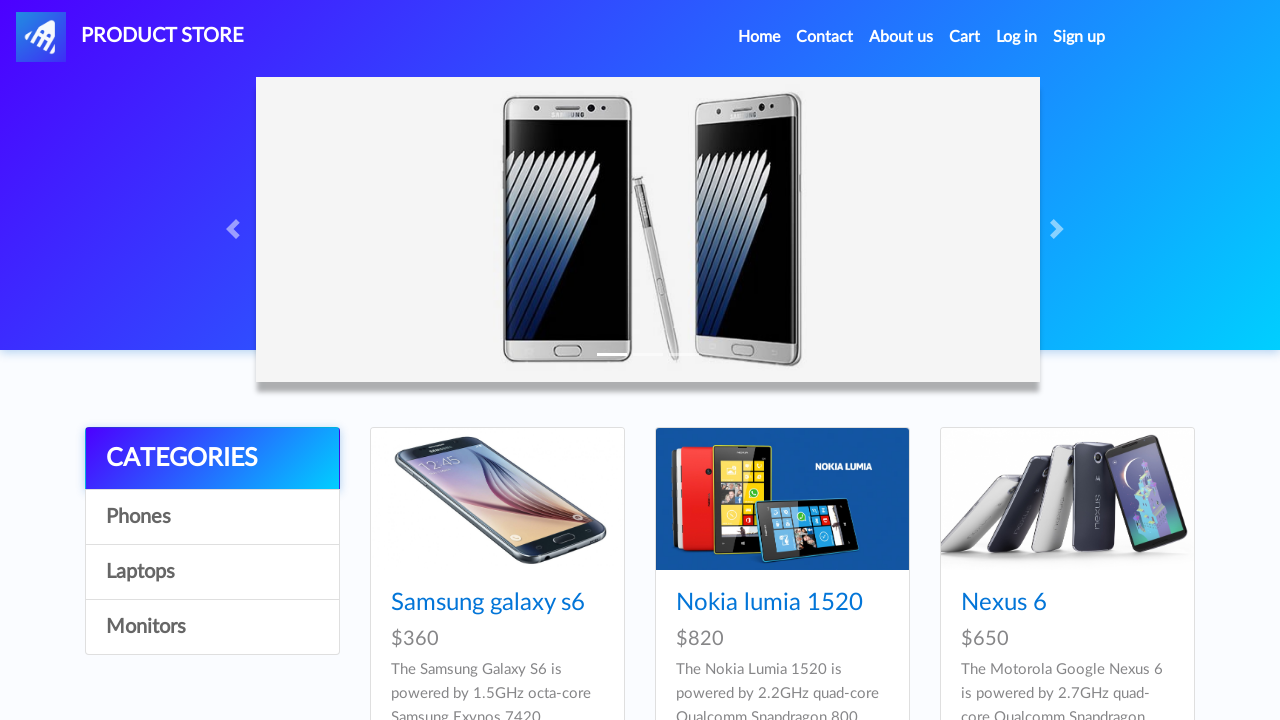

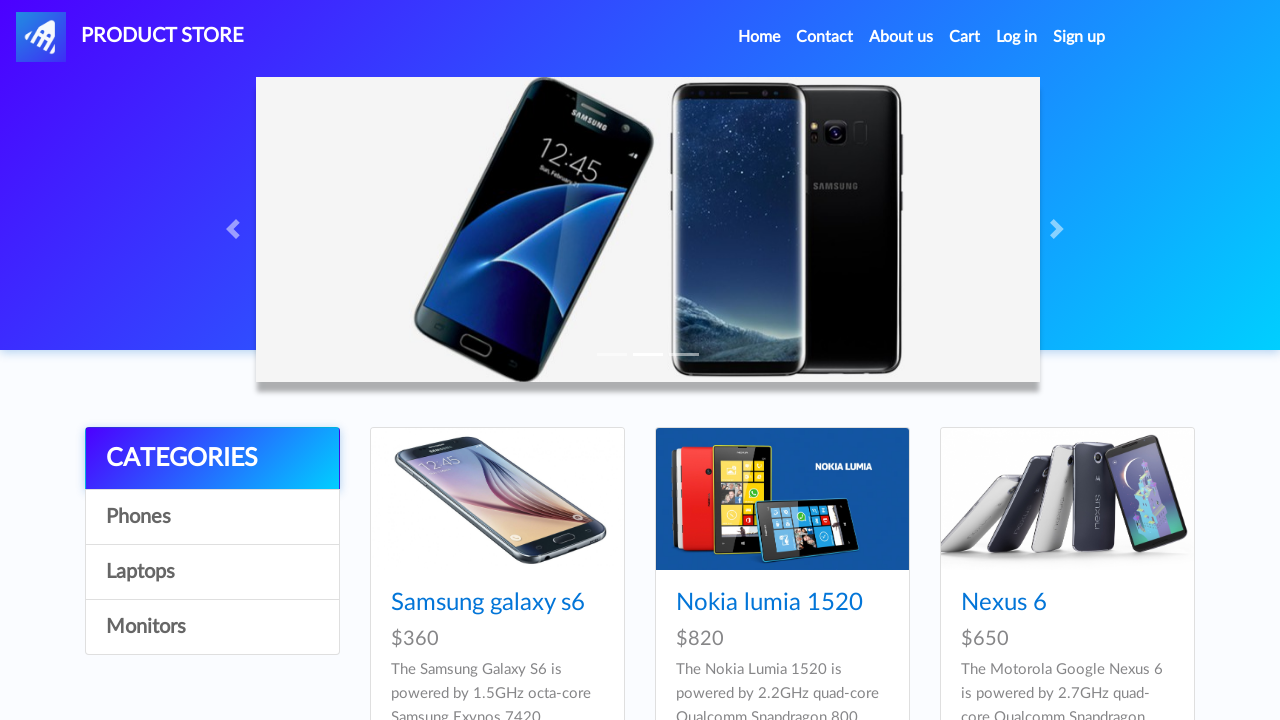